Navigates to Cinema City Bemowo movie listings page and waits for movie blocks to load, verifying that movie information is displayed on the page.

Starting URL: https://www.cinema-city.pl/kina/bemowo/1061#/buy-tickets-by-cinema?in-cinema=1061&at=2024-03-15&view-mode=list

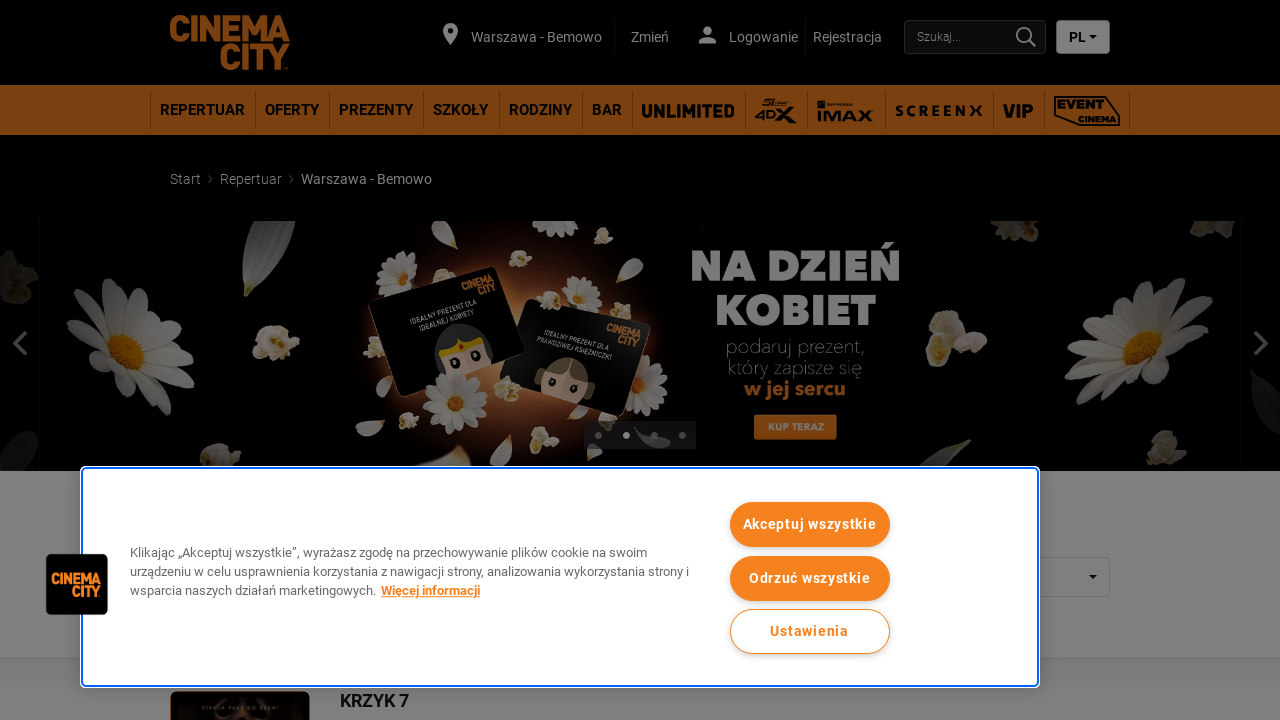

Waited for movie blocks to load on Cinema City Bemowo page
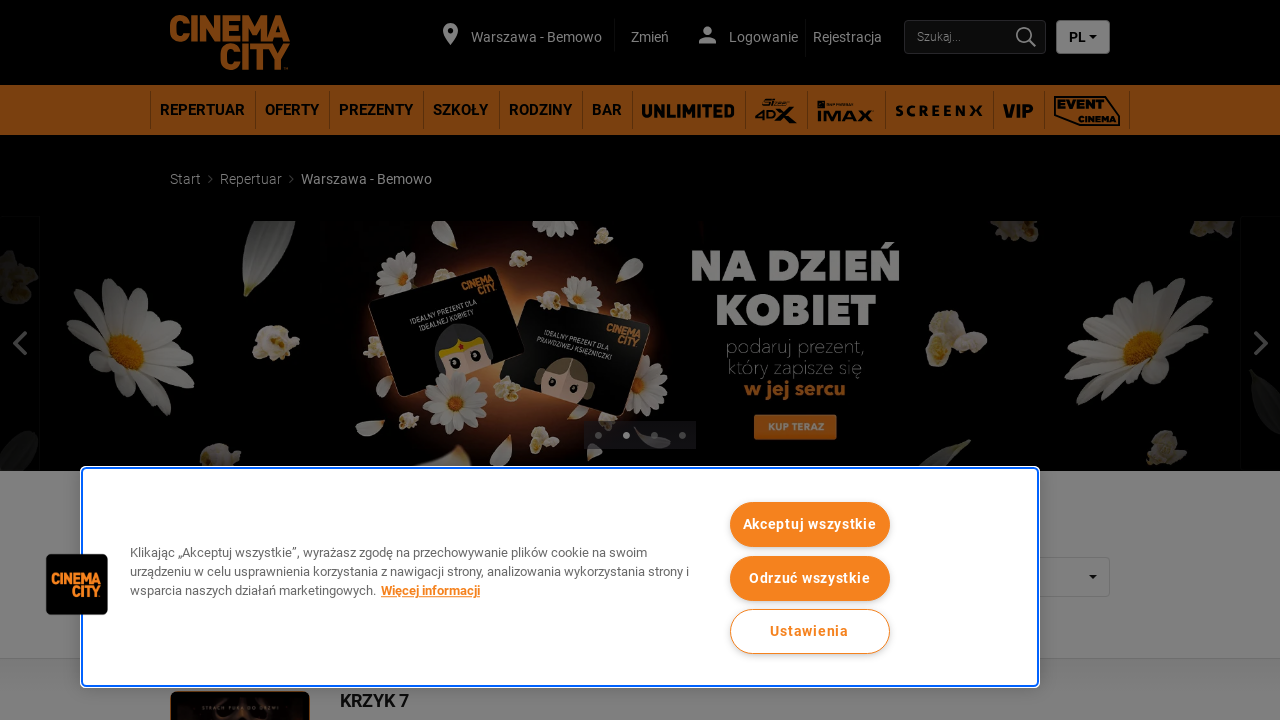

Located 22 movie blocks on the page
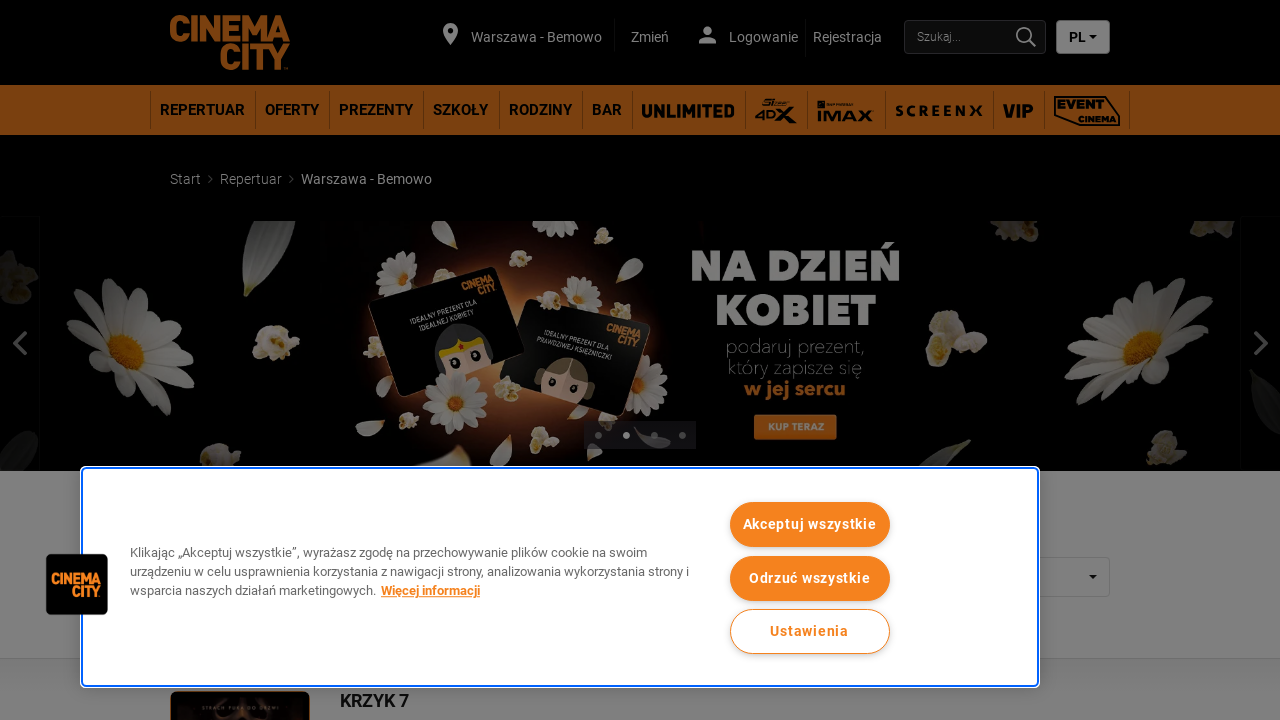

Verified movie titles are visible and loaded
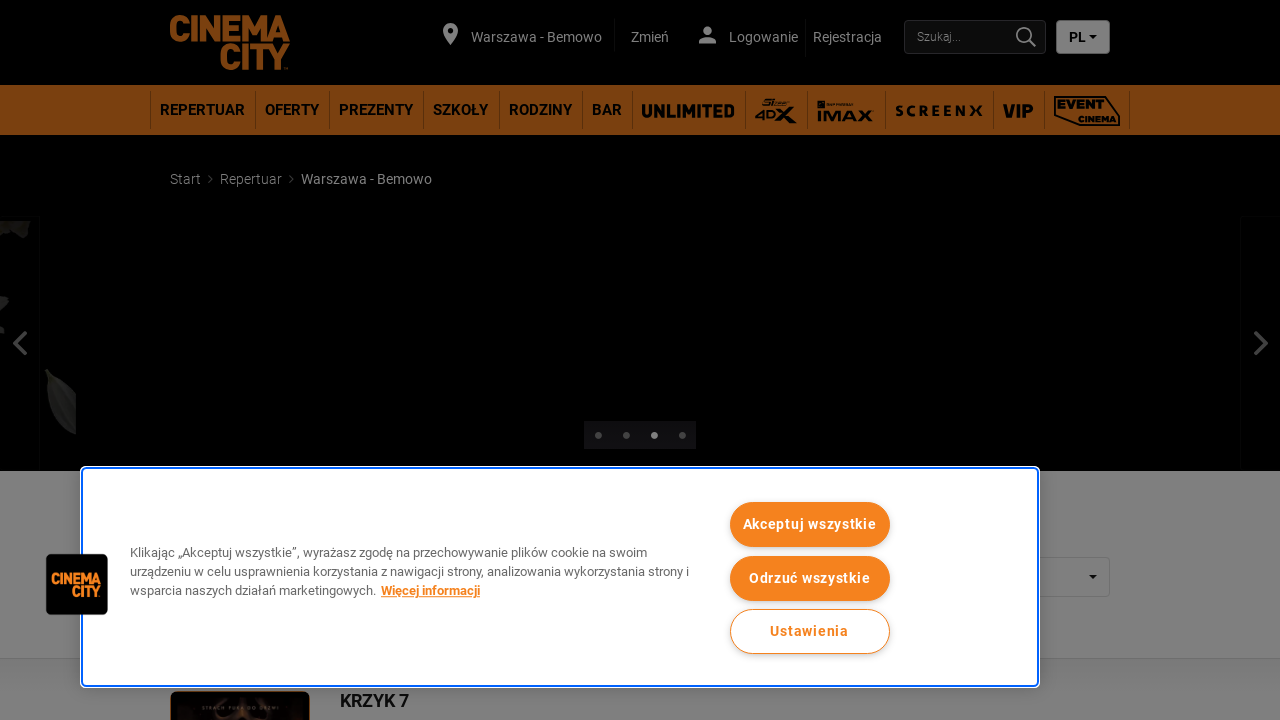

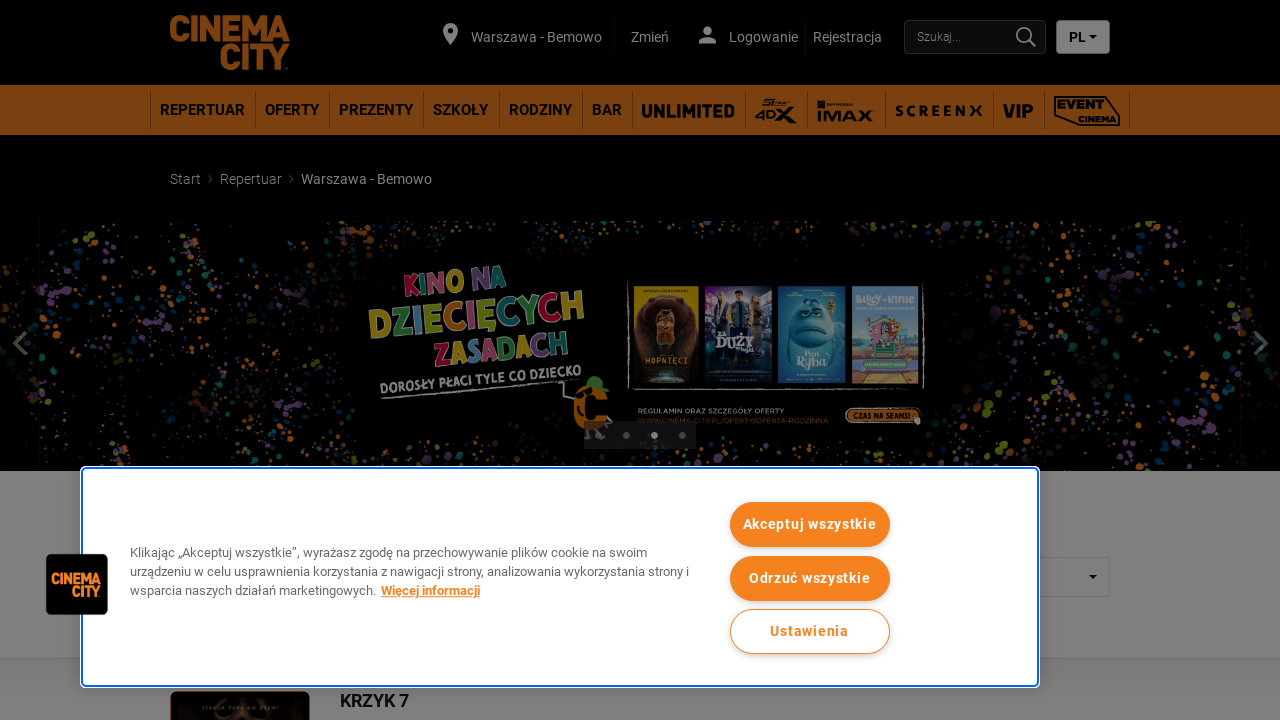